Tests HTML5 drag and drop by swapping positions of two columns using JavaScript execution

Starting URL: https://automationfc.github.io/drag-drop-html5/

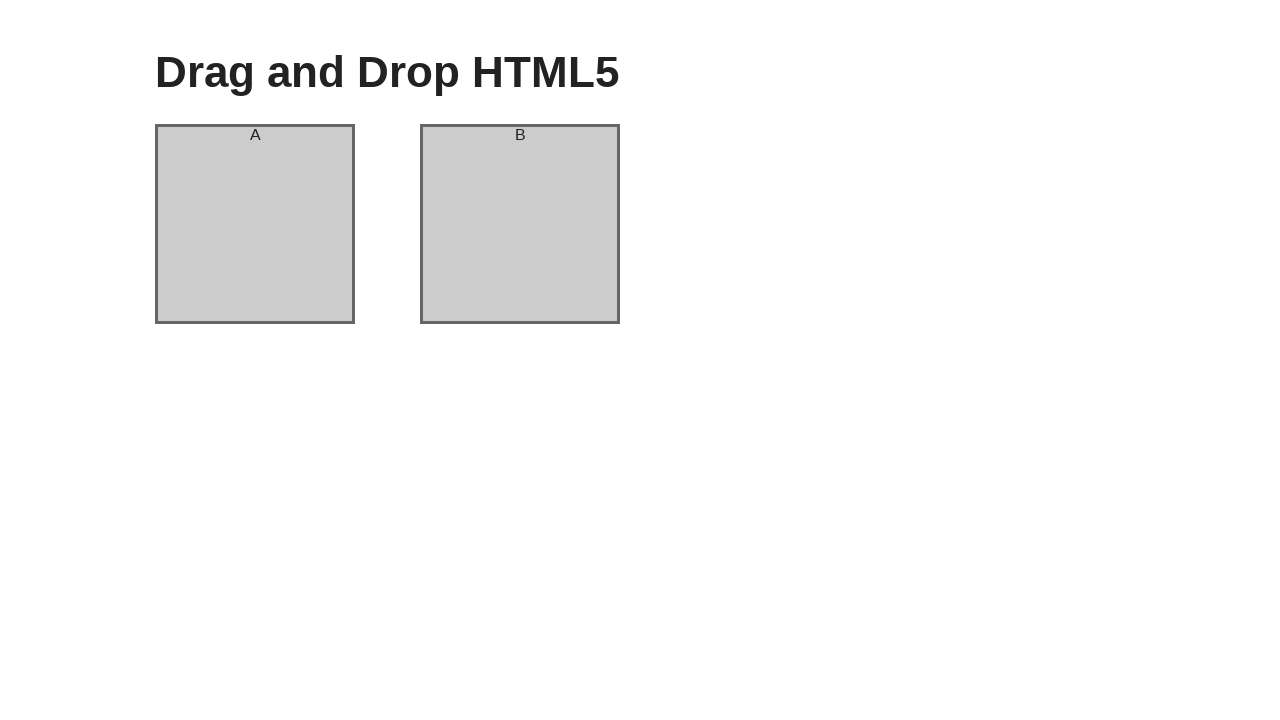

Dragged column A to column B position to swap them at (520, 224)
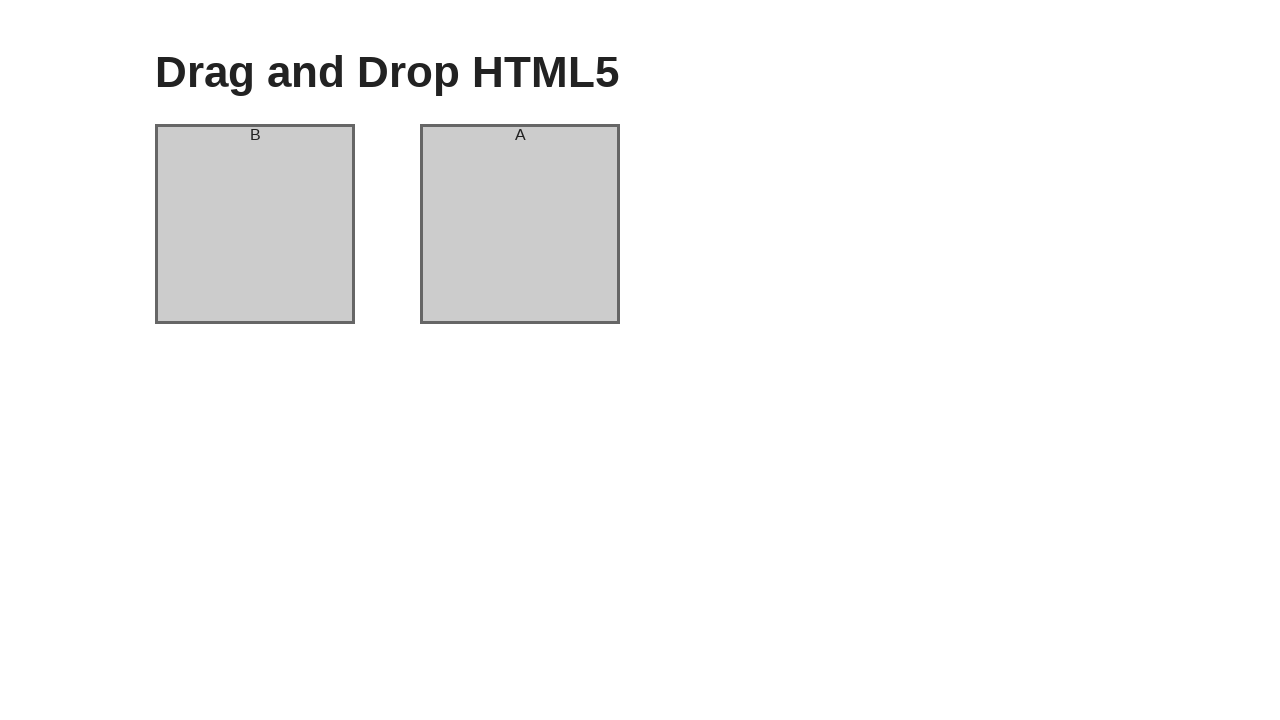

Waited 500ms for drag and drop animation to complete
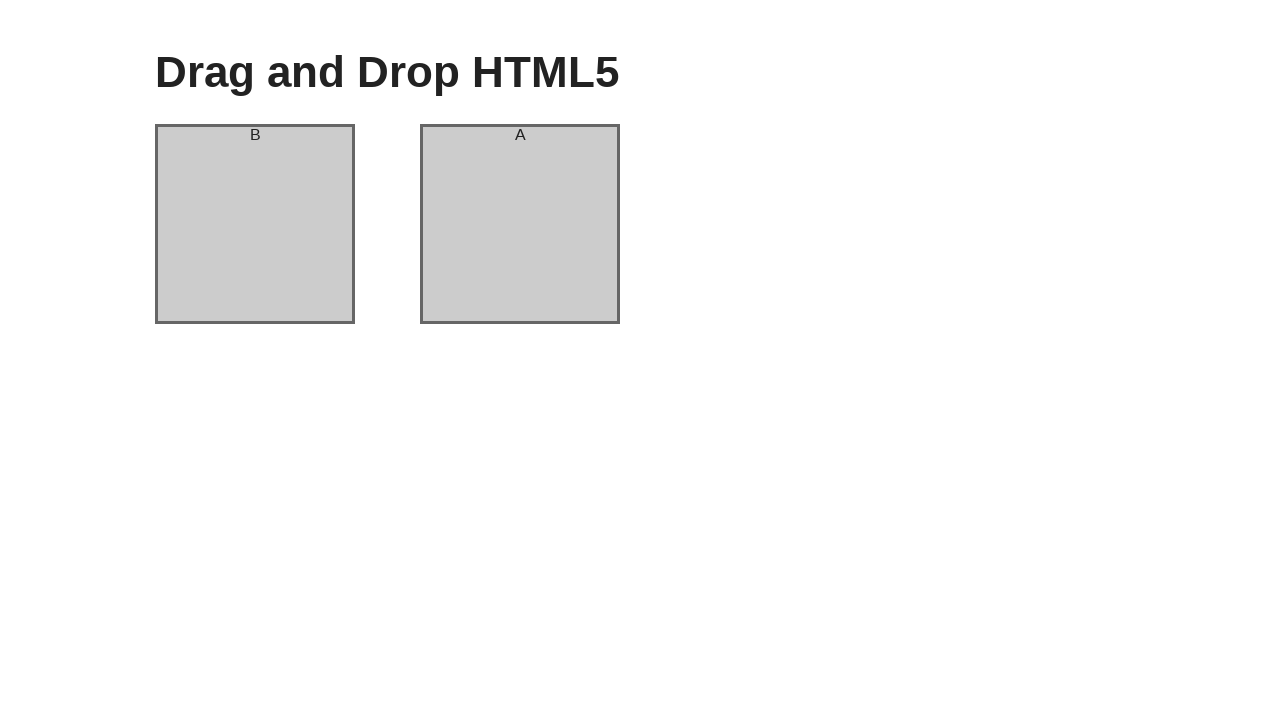

Dragged column B back to column A position to swap them again at (255, 224)
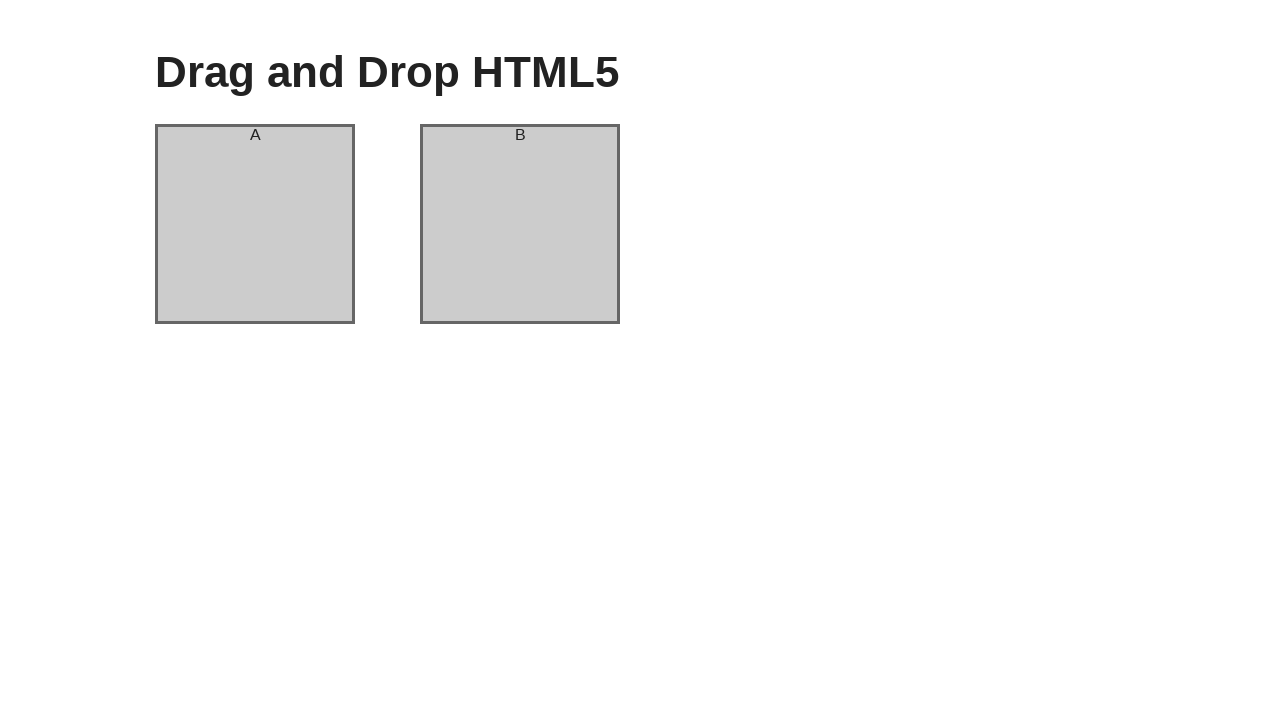

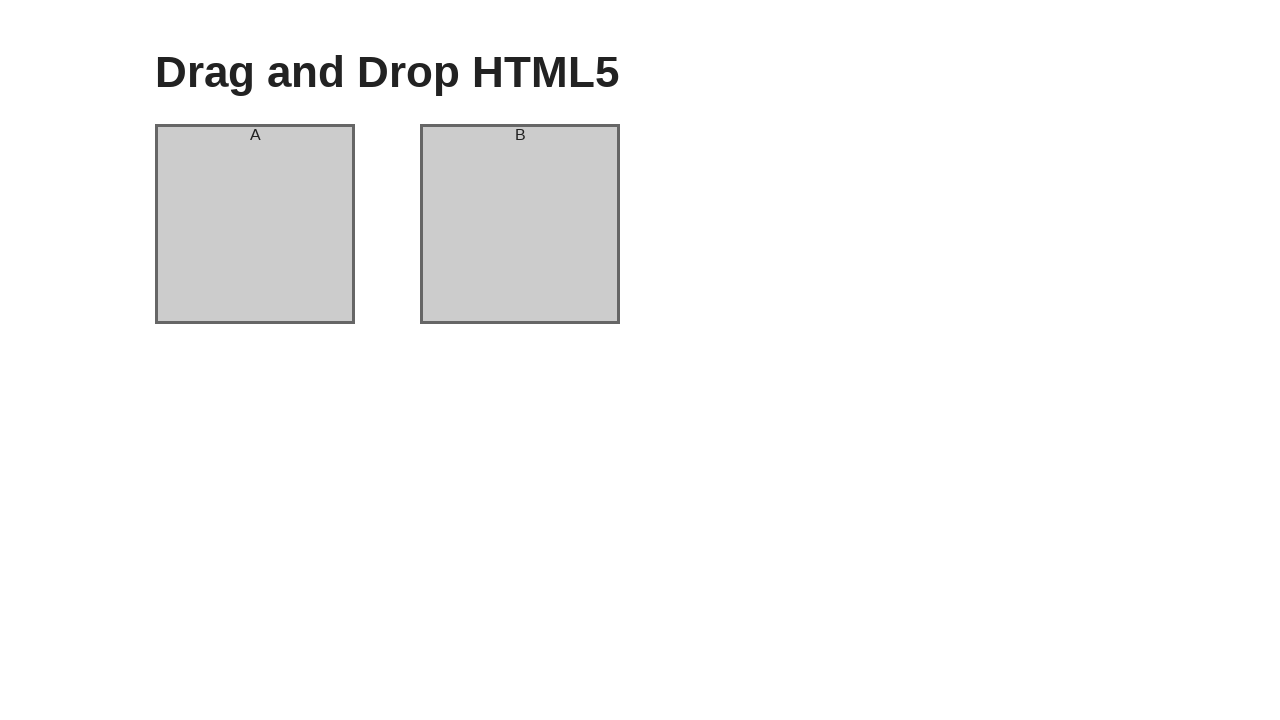